Simple test that navigates to the Rahul Shetty Academy client application and verifies the page loads successfully.

Starting URL: https://rahulshettyacademy.com/client

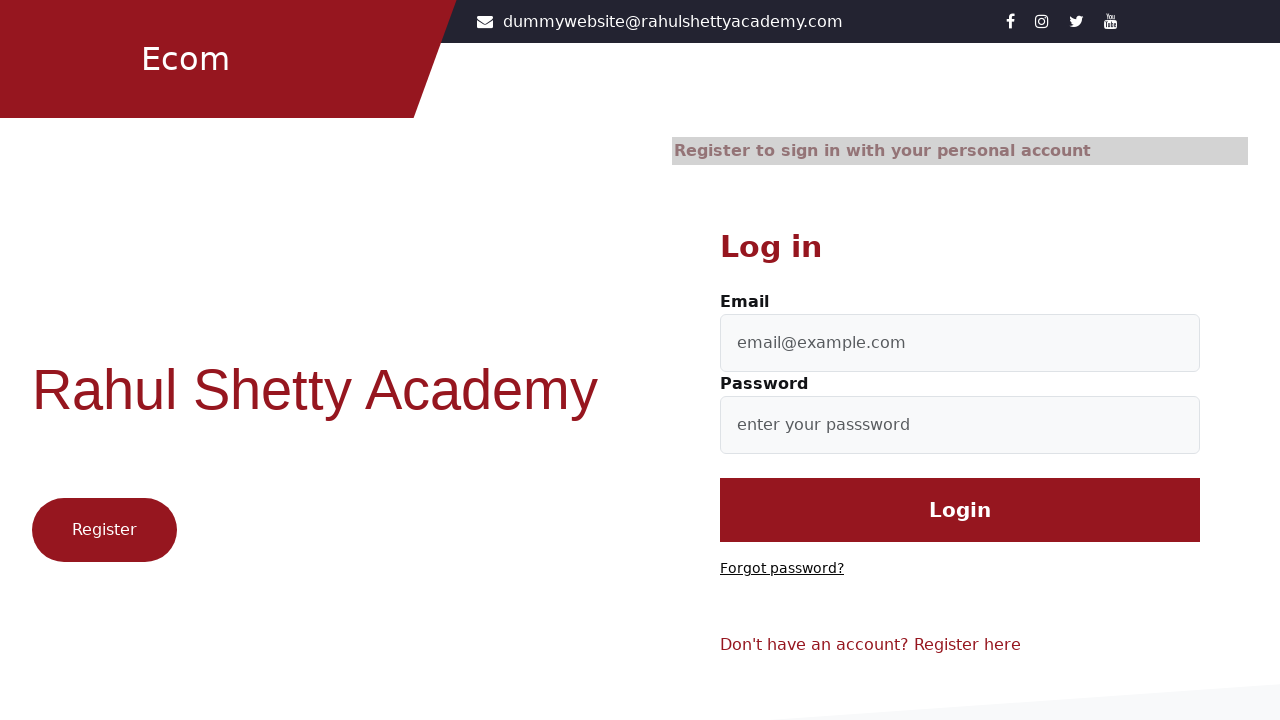

Waited for page to reach networkidle load state
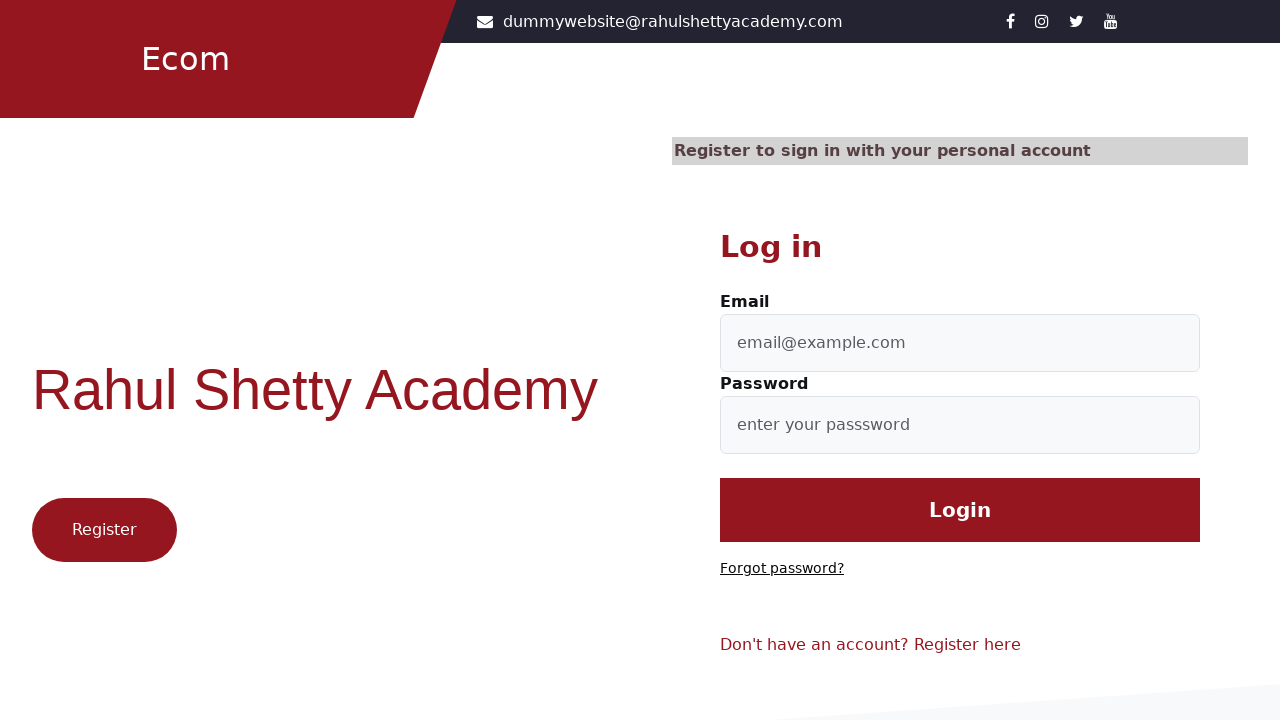

Verified body element is present on the page
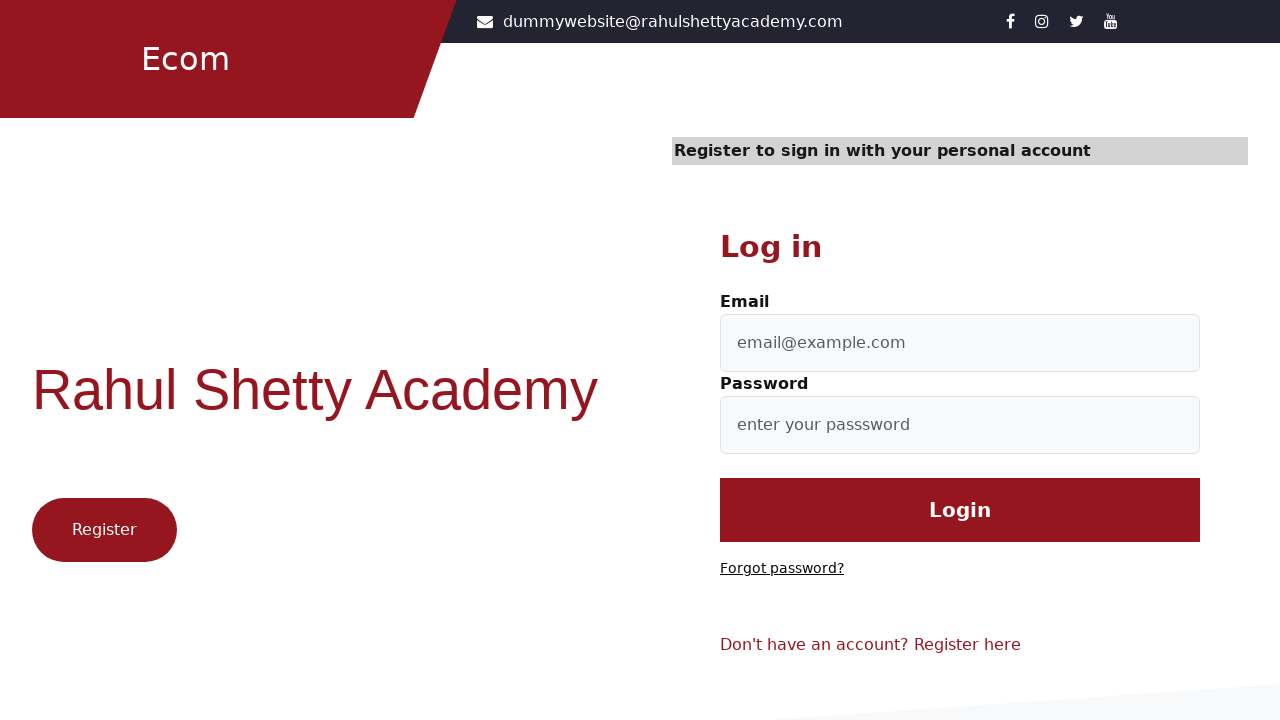

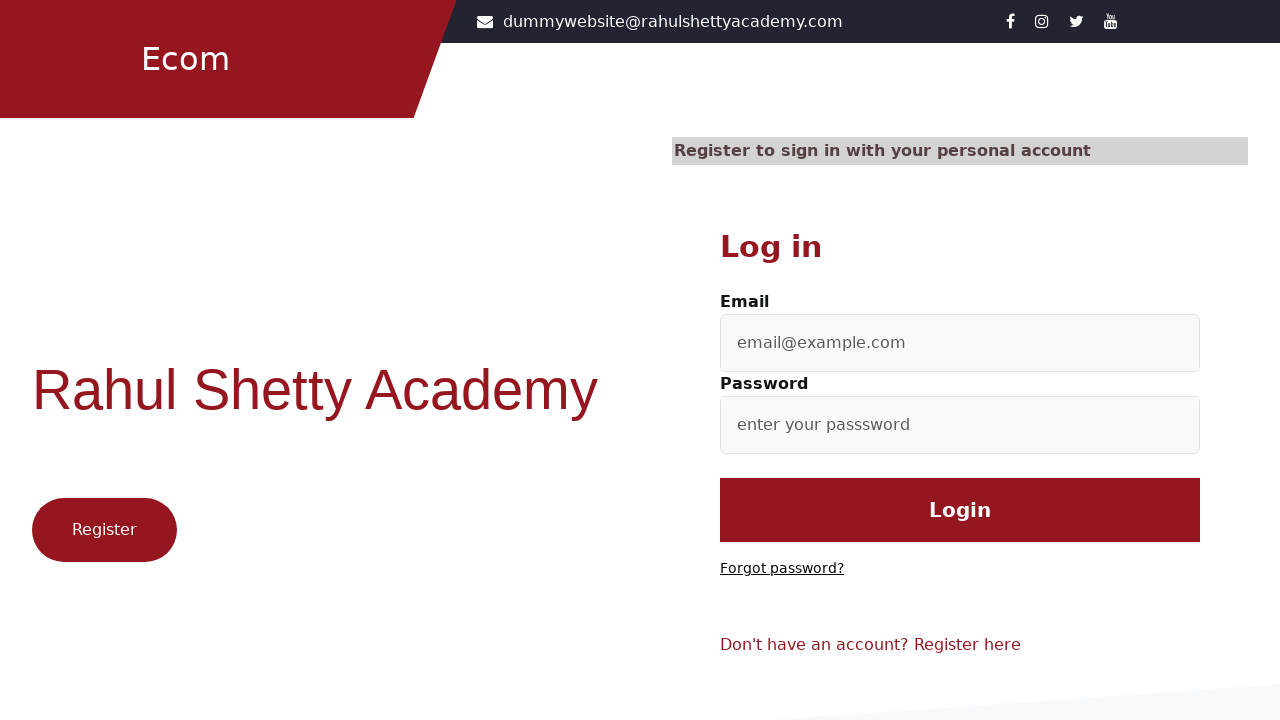